Tests a math quiz form by reading a value from the page, calculating a mathematical expression (log of absolute value of 12*sin(x)), entering the answer, checking two checkboxes, and submitting the form

Starting URL: https://suninjuly.github.io/math.html

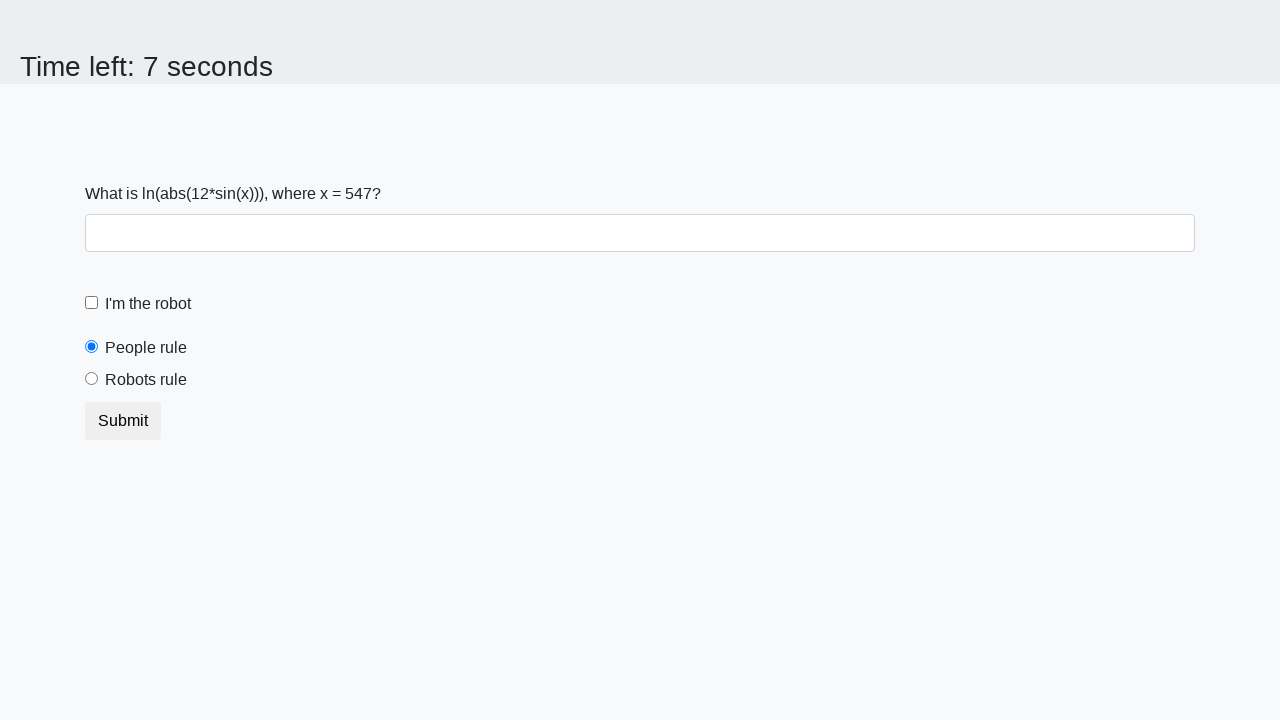

Located and read the x value from the page
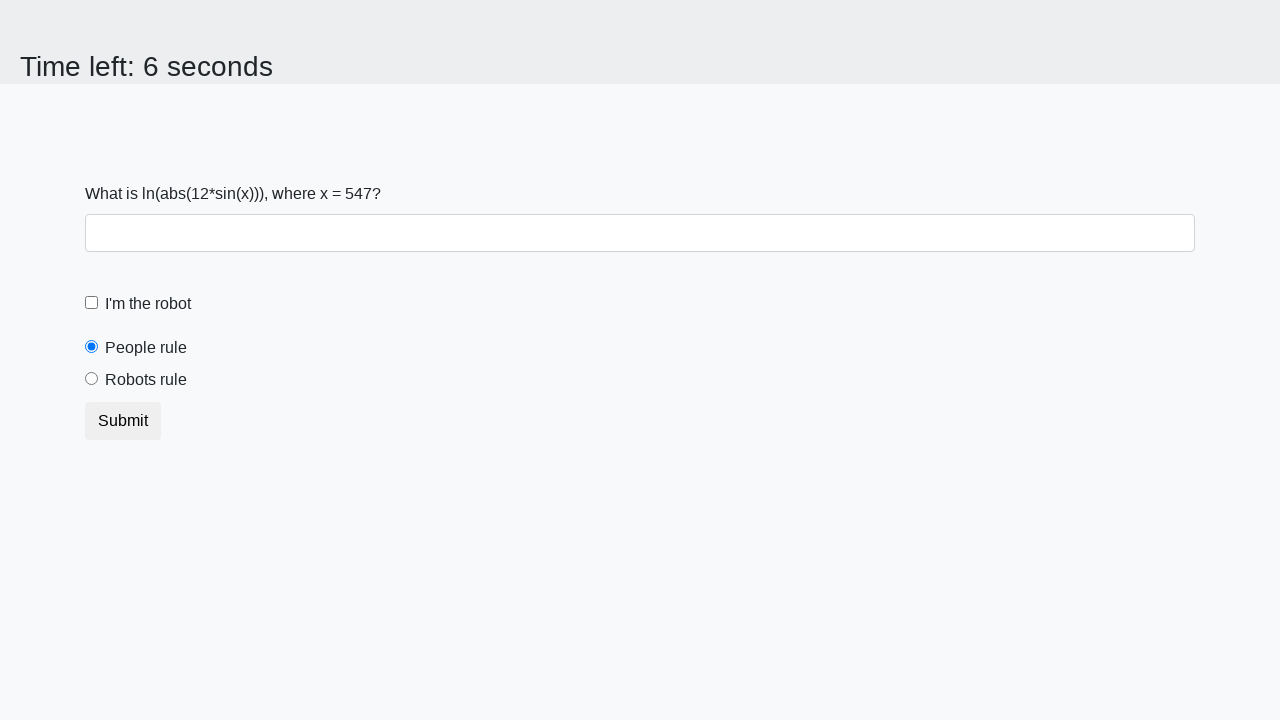

Calculated answer: log(abs(12*sin(547))) = 1.449174899884629
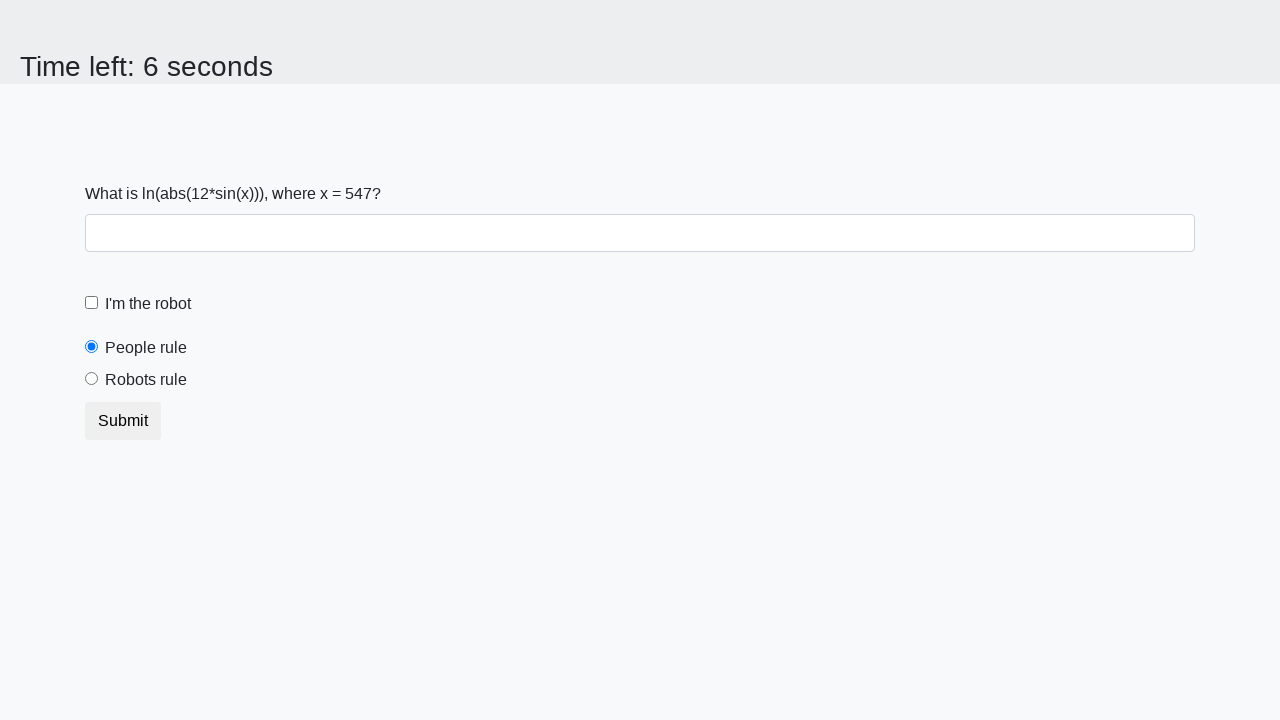

Filled answer field with calculated result on #answer
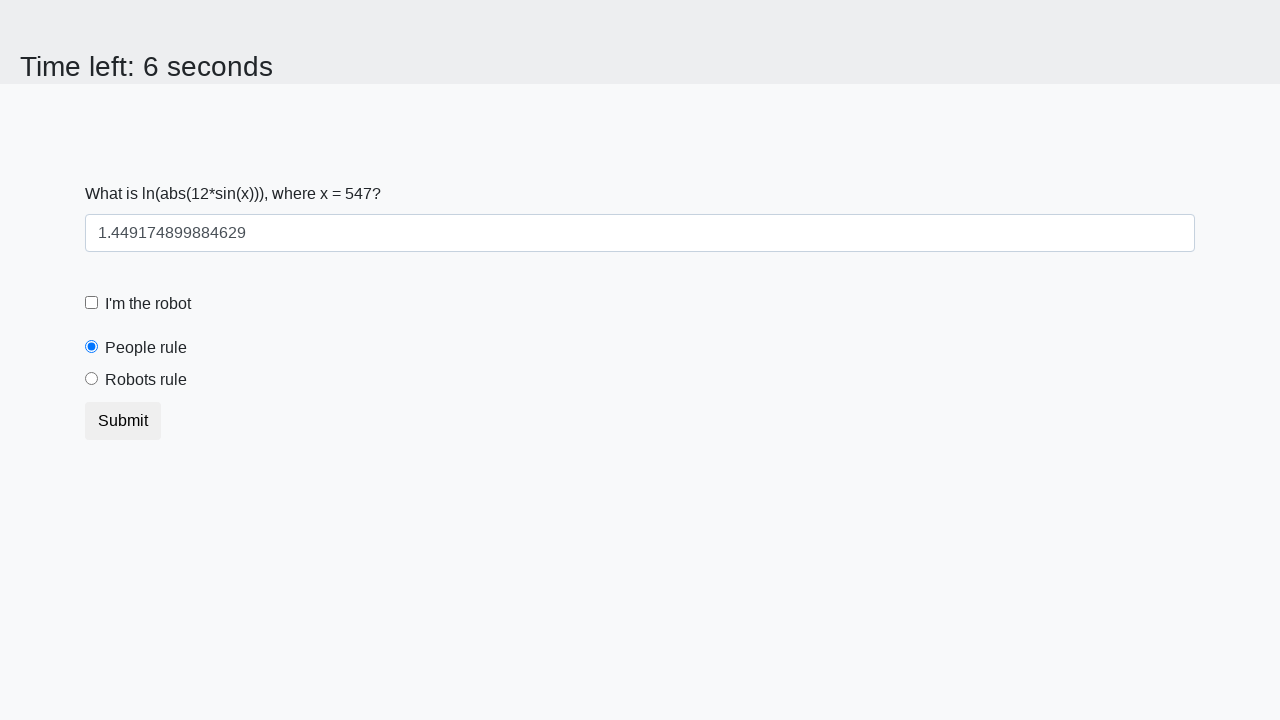

Clicked the robot checkbox at (148, 304) on [for='robotCheckbox']
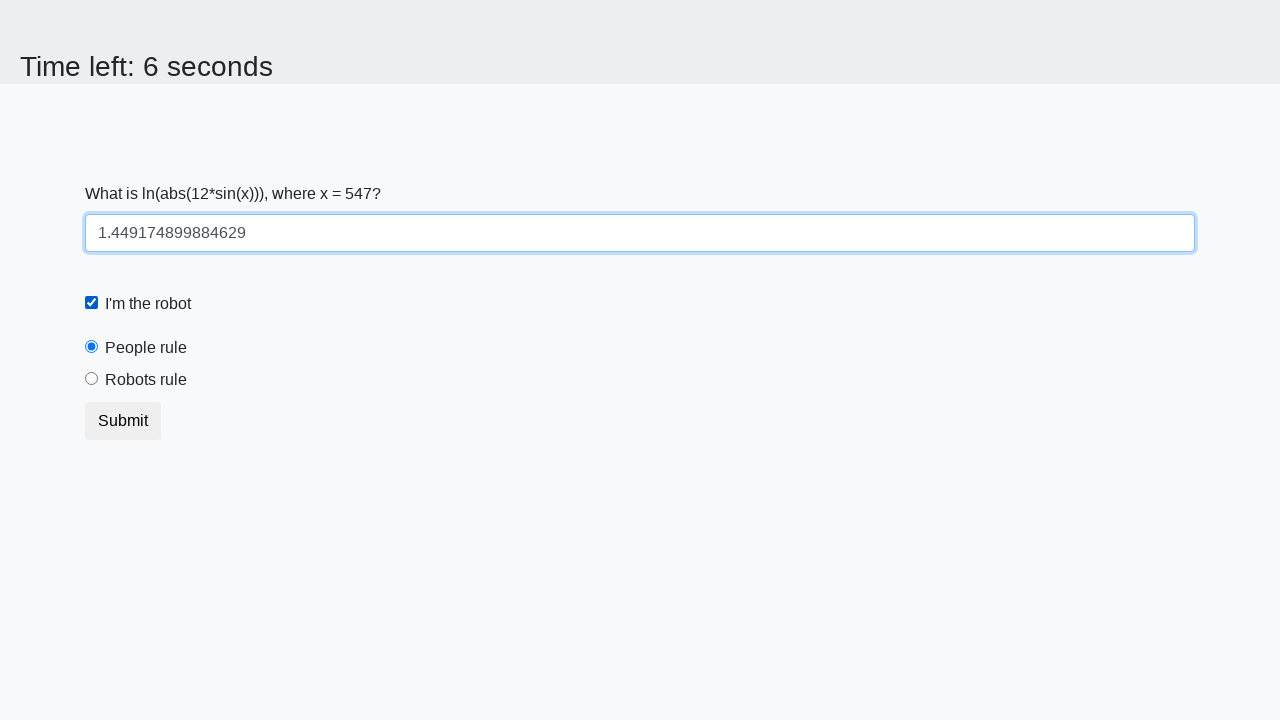

Clicked the robots rule radio button at (146, 380) on [for='robotsRule']
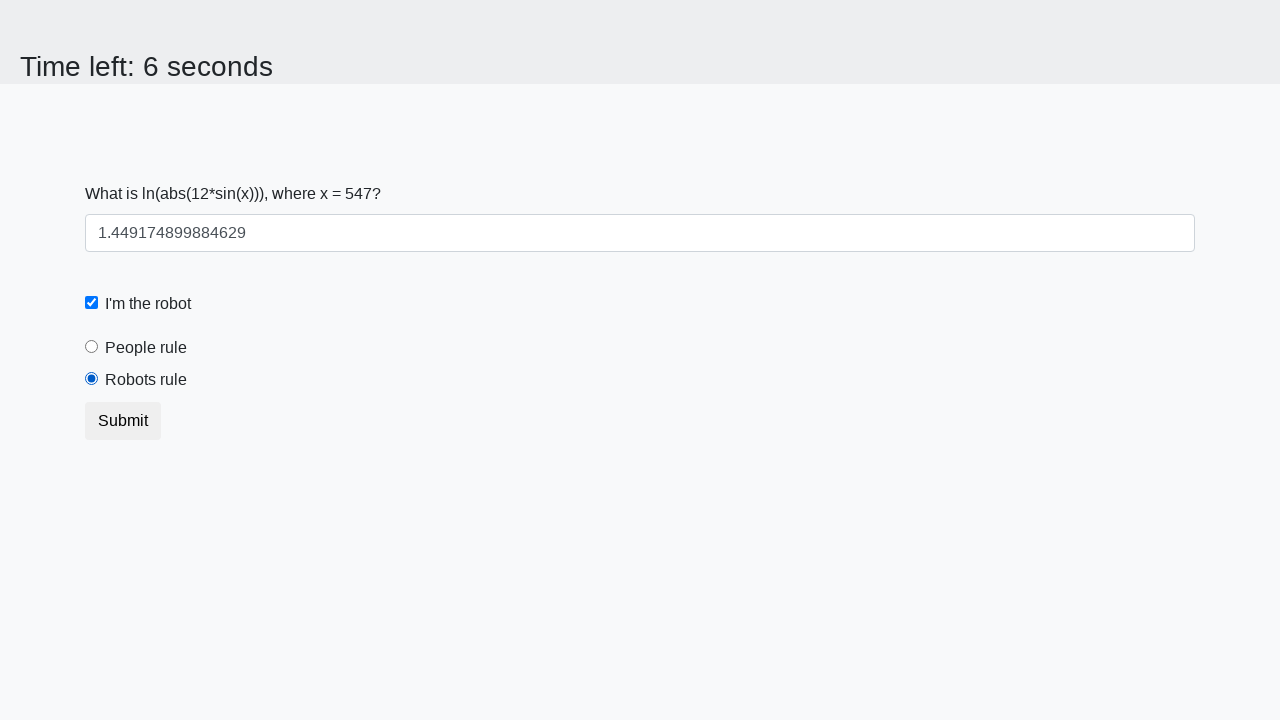

Clicked the submit button to complete the form at (123, 421) on button.btn
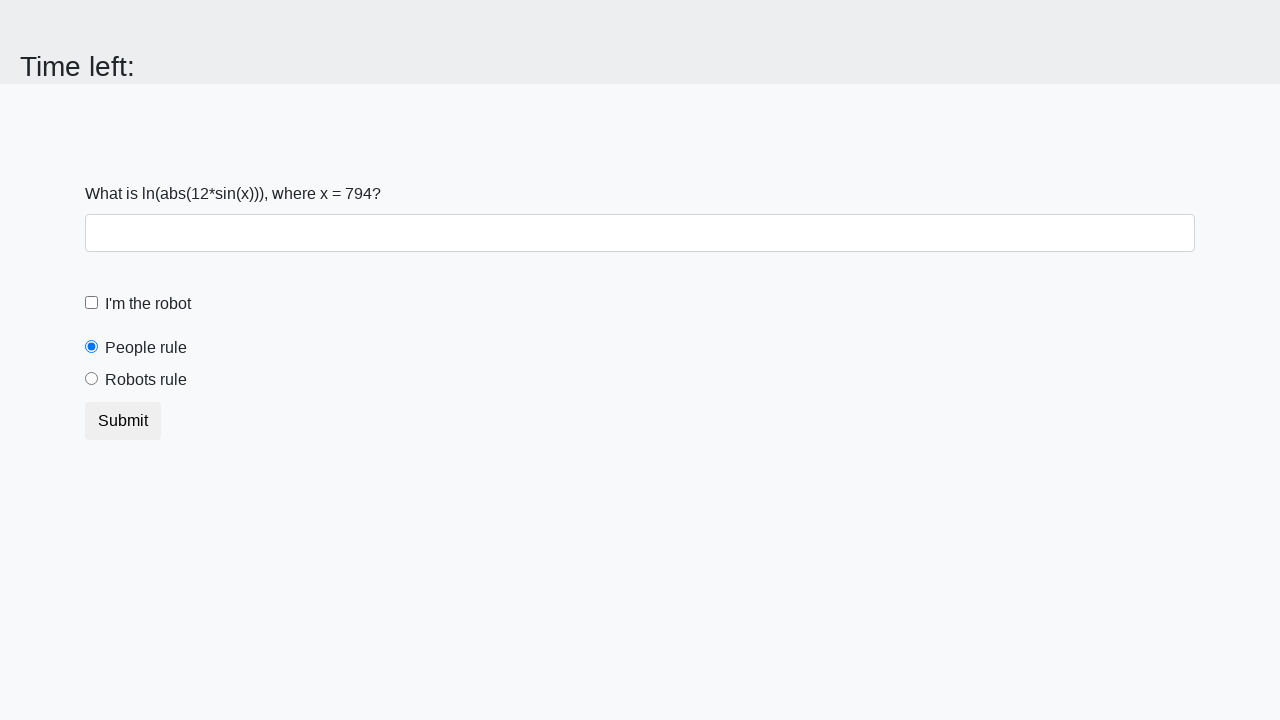

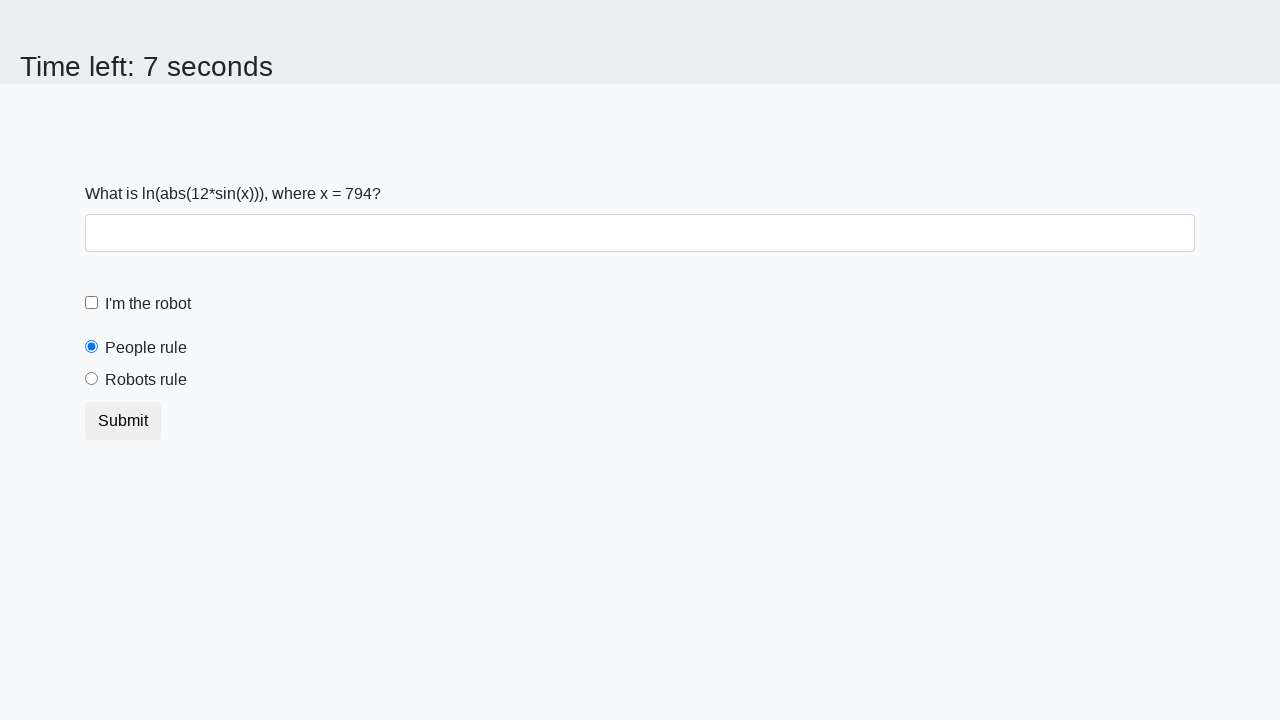